Tests multi-window handling by clicking a link that opens a new tab, then clicking a banner image in the new tab which opens another window, and finally closing the third window

Starting URL: https://demoqa.com/links

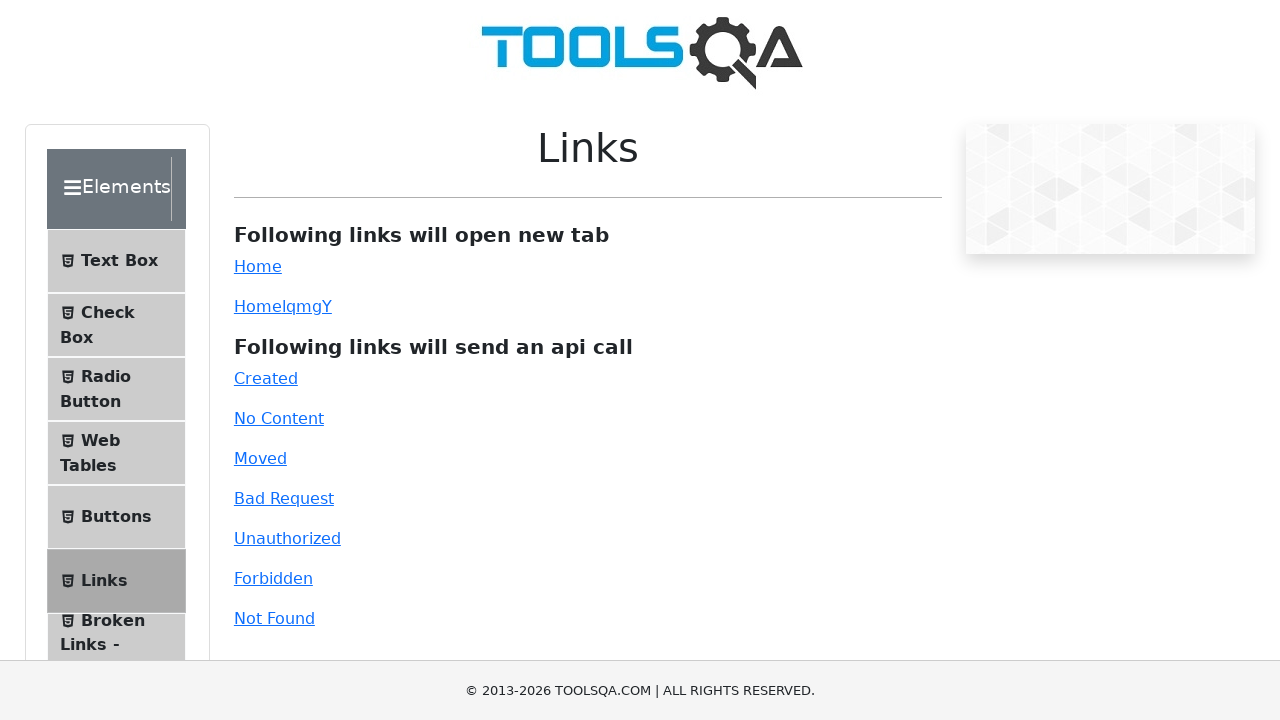

Clicked the 'Home' simple link which opened a new tab at (258, 266) on a#simpleLink
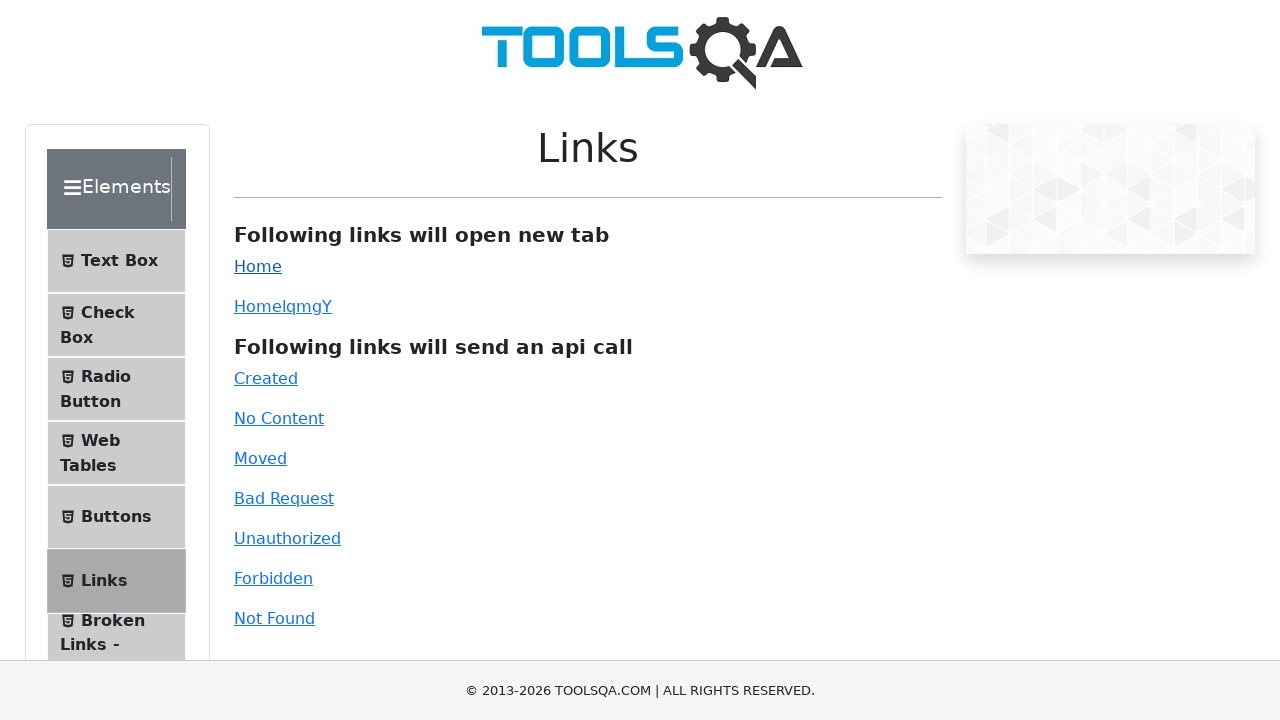

New tab loaded successfully
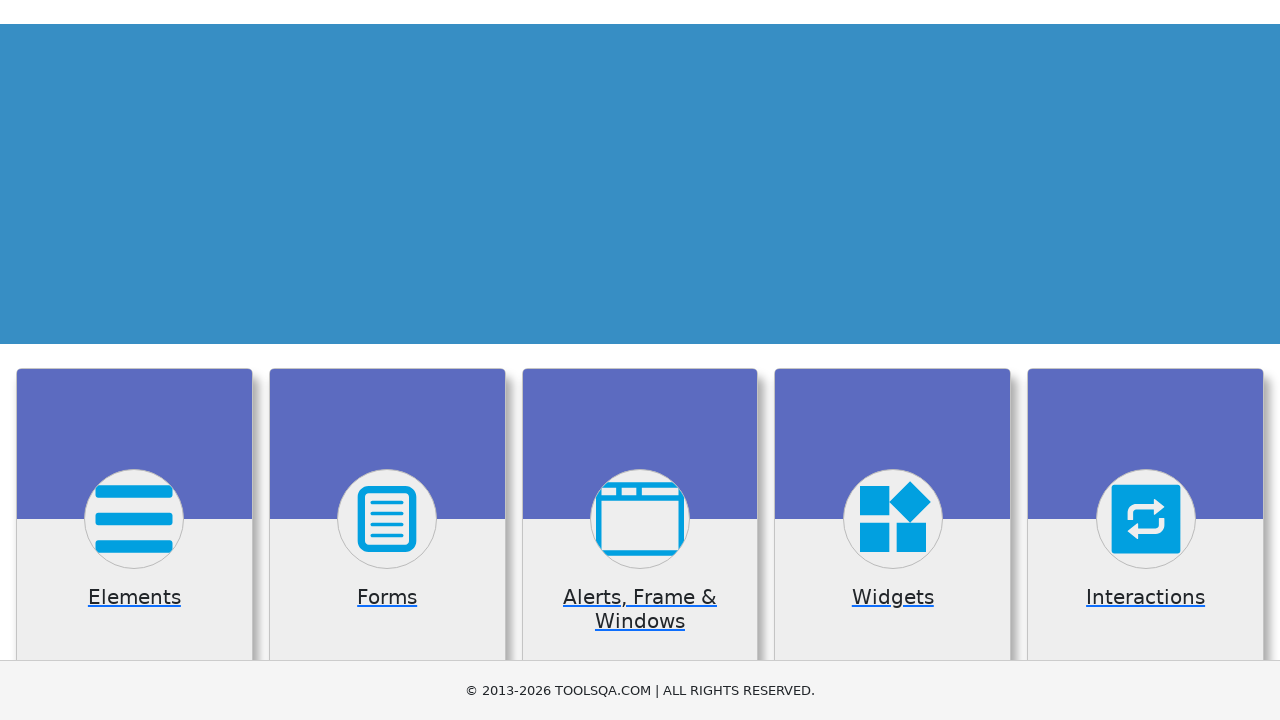

Clicked the banner image in the new tab which opened another window at (640, 260) on img.banner-image
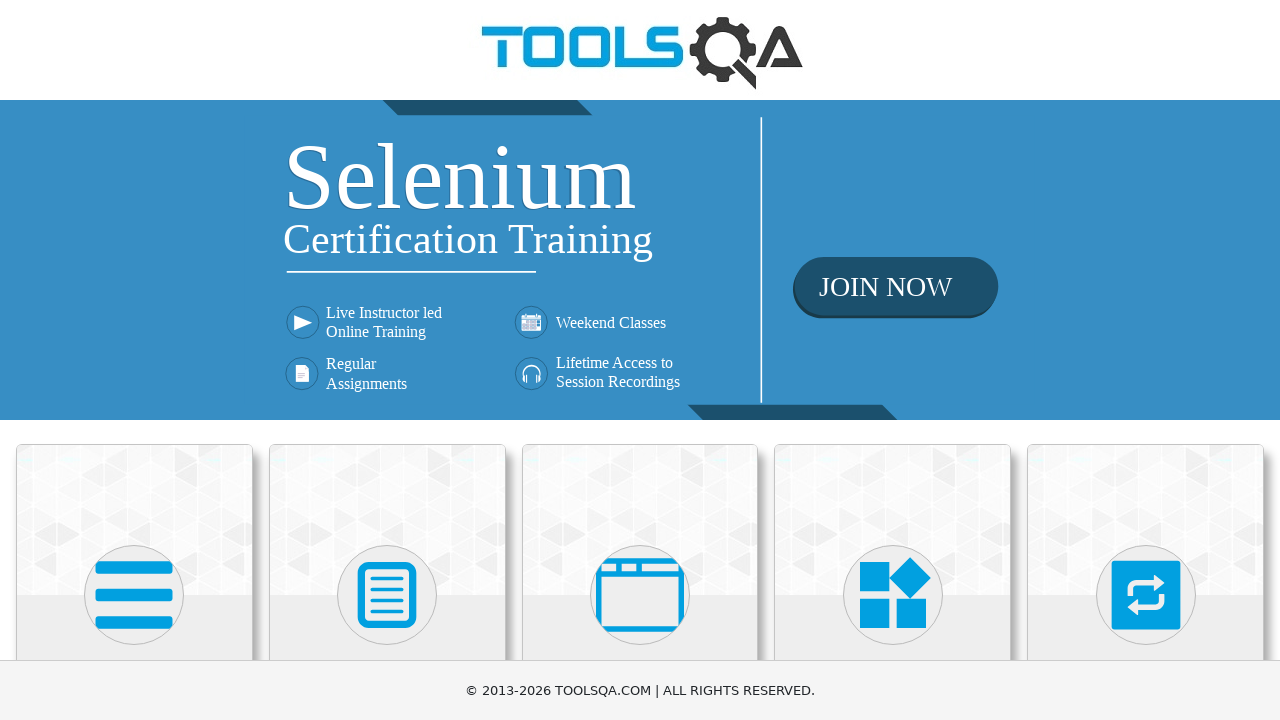

Third window loaded successfully
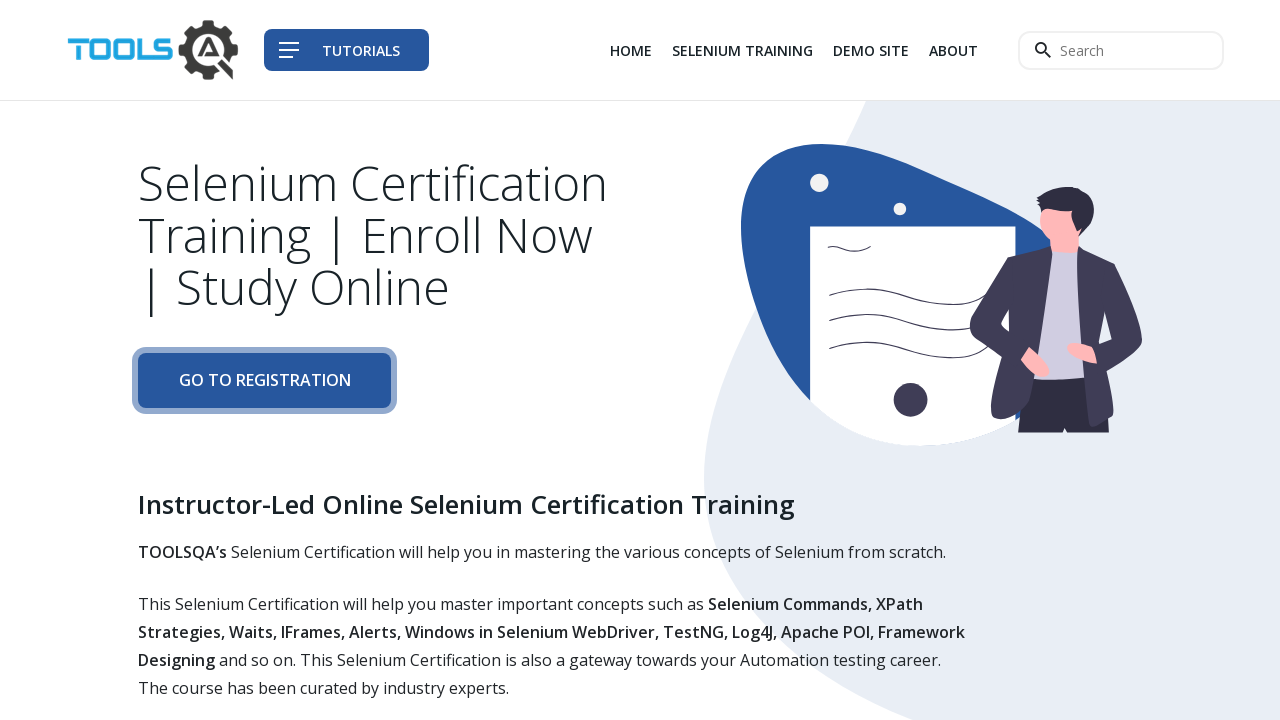

Closed the third window
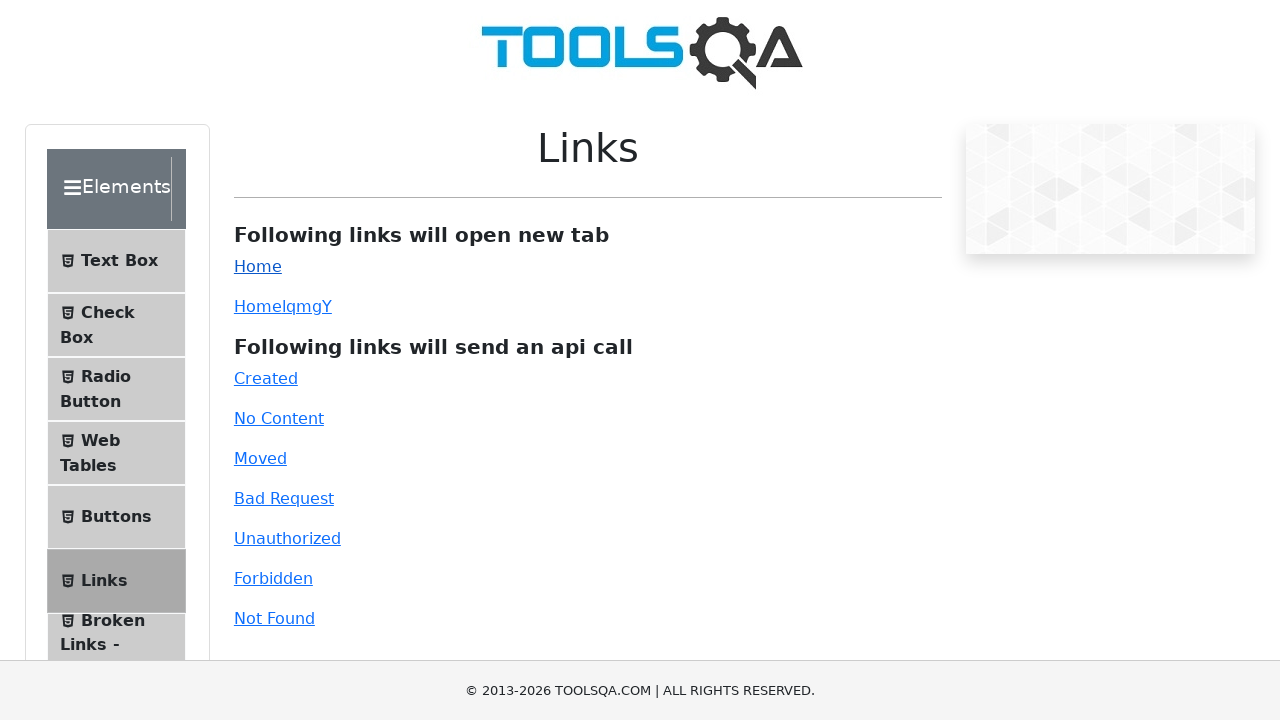

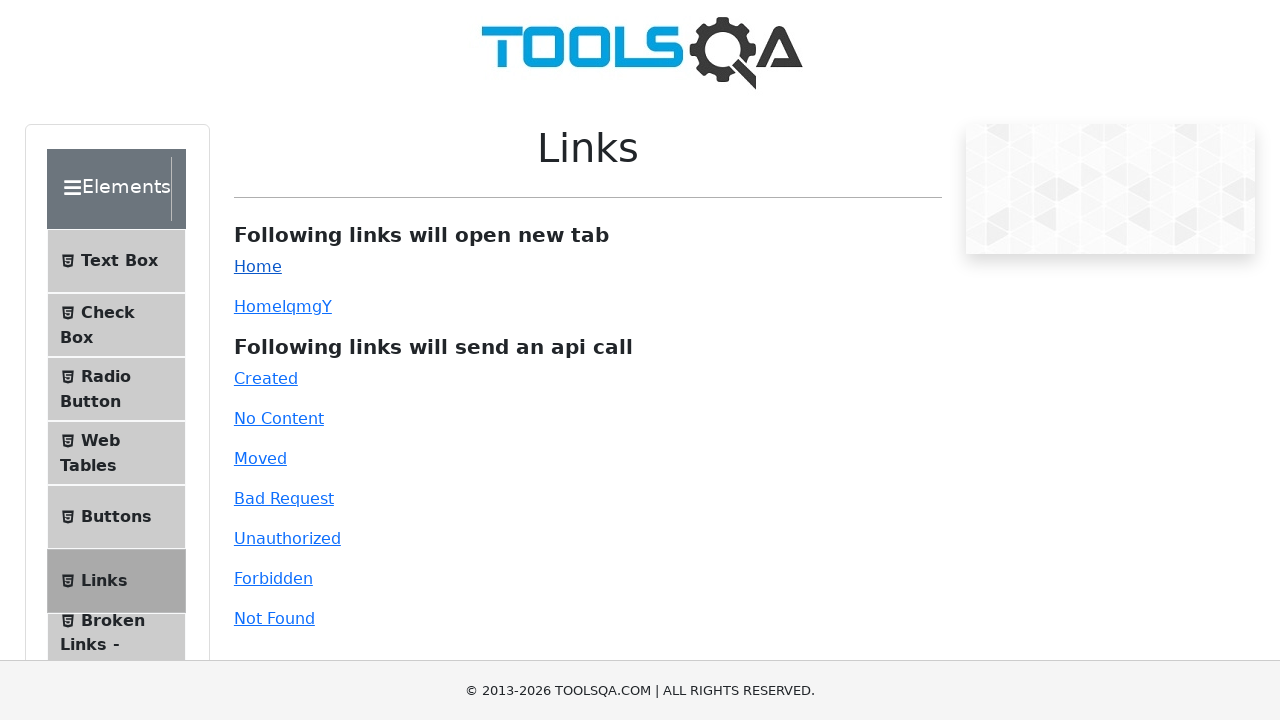